Tests various mouse and keyboard actions including typing in capital letters using shift key, right-clicking on an element, and hovering over a menu to click a submenu item

Starting URL: https://rahulshettyacademy.com/AutomationPractice/

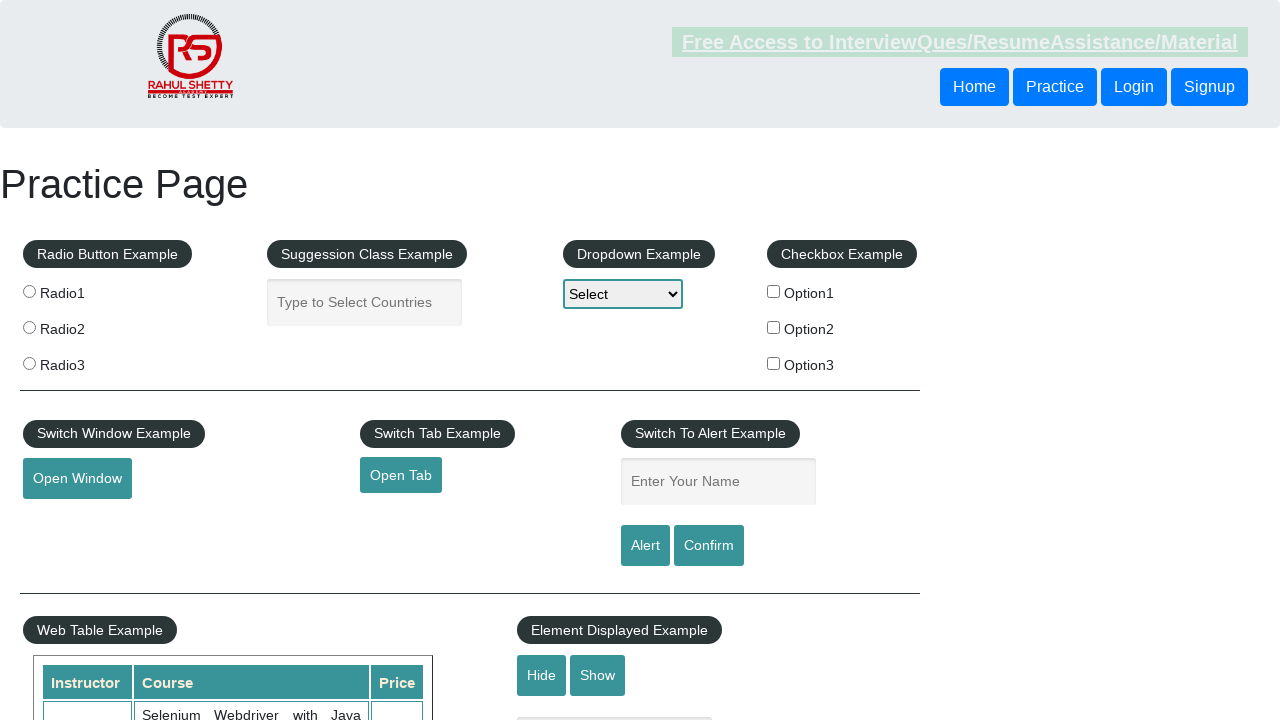

Clicked on name input field at (718, 482) on #name
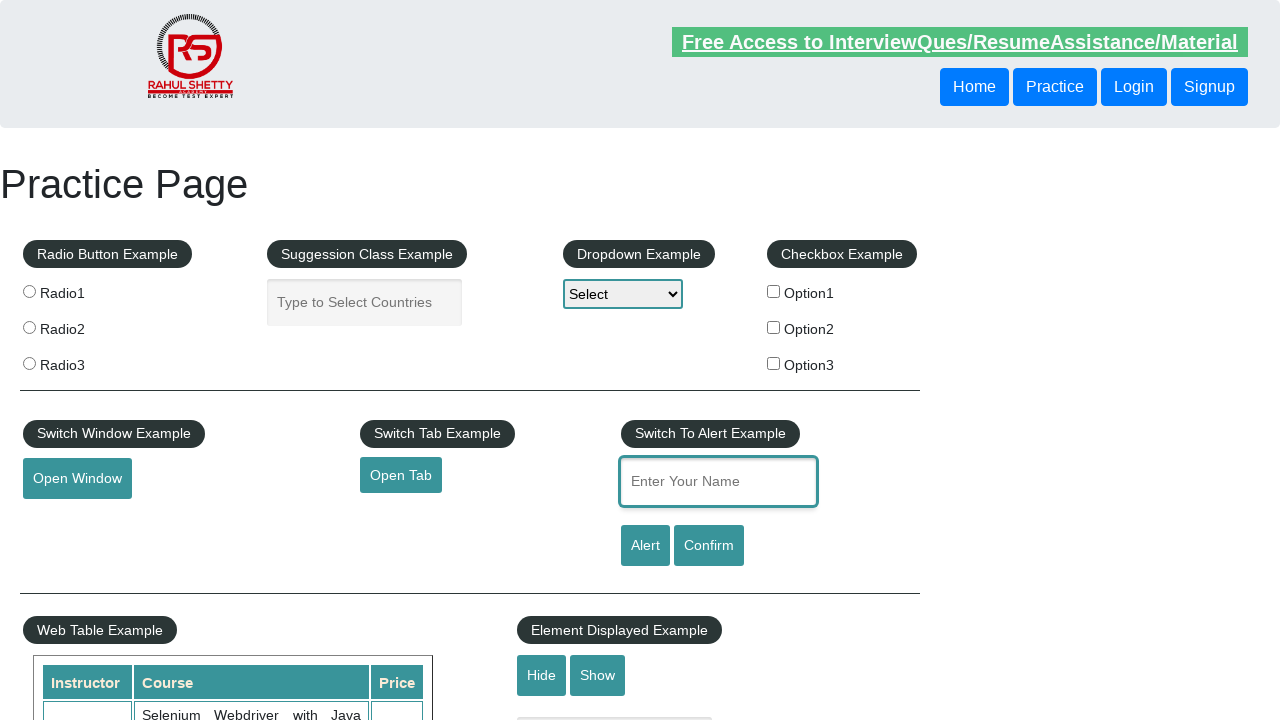

Pressed Shift key down
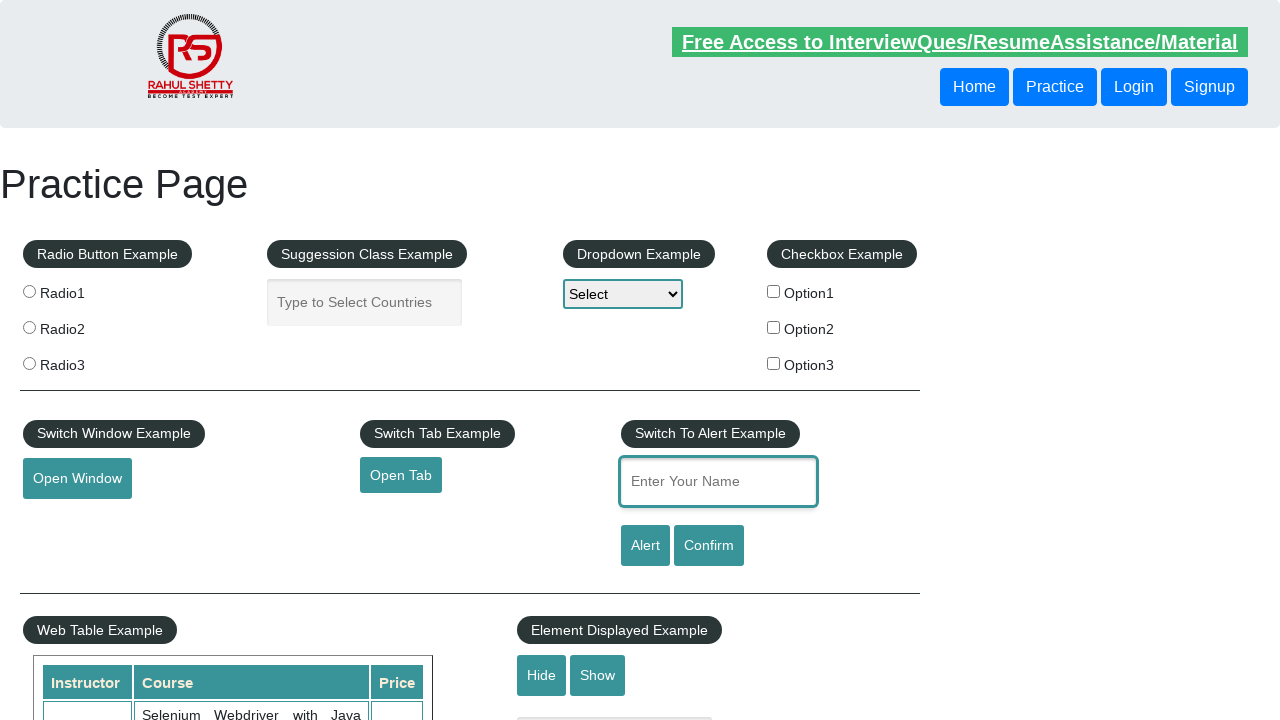

Typed 'hello' with Shift key held down (resulting in 'HELLO')
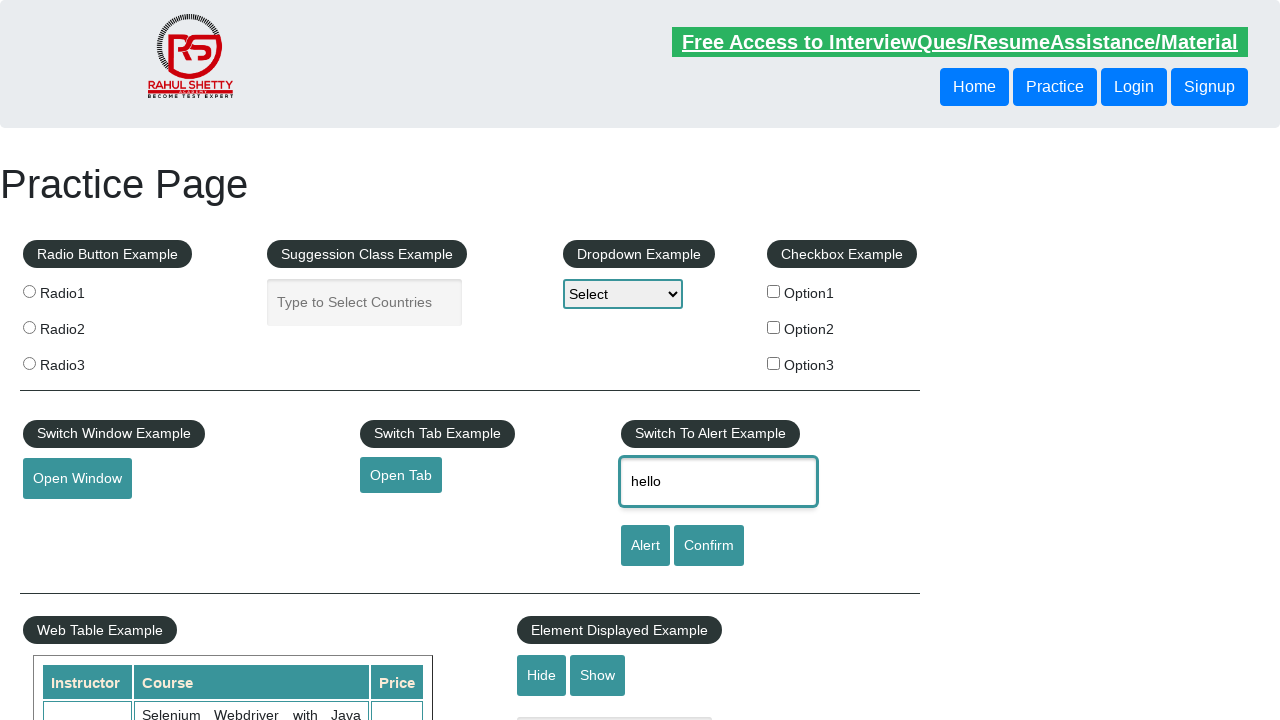

Released Shift key
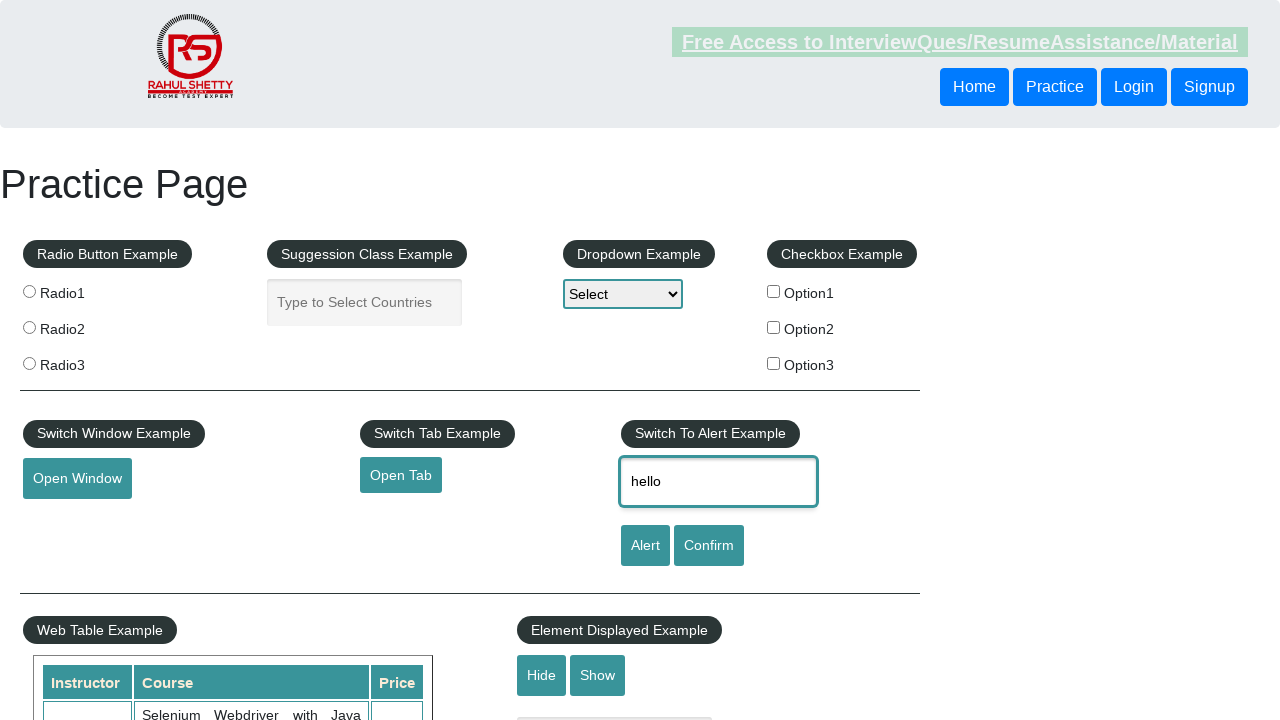

Right-clicked on the open window button at (77, 479) on #openwindow
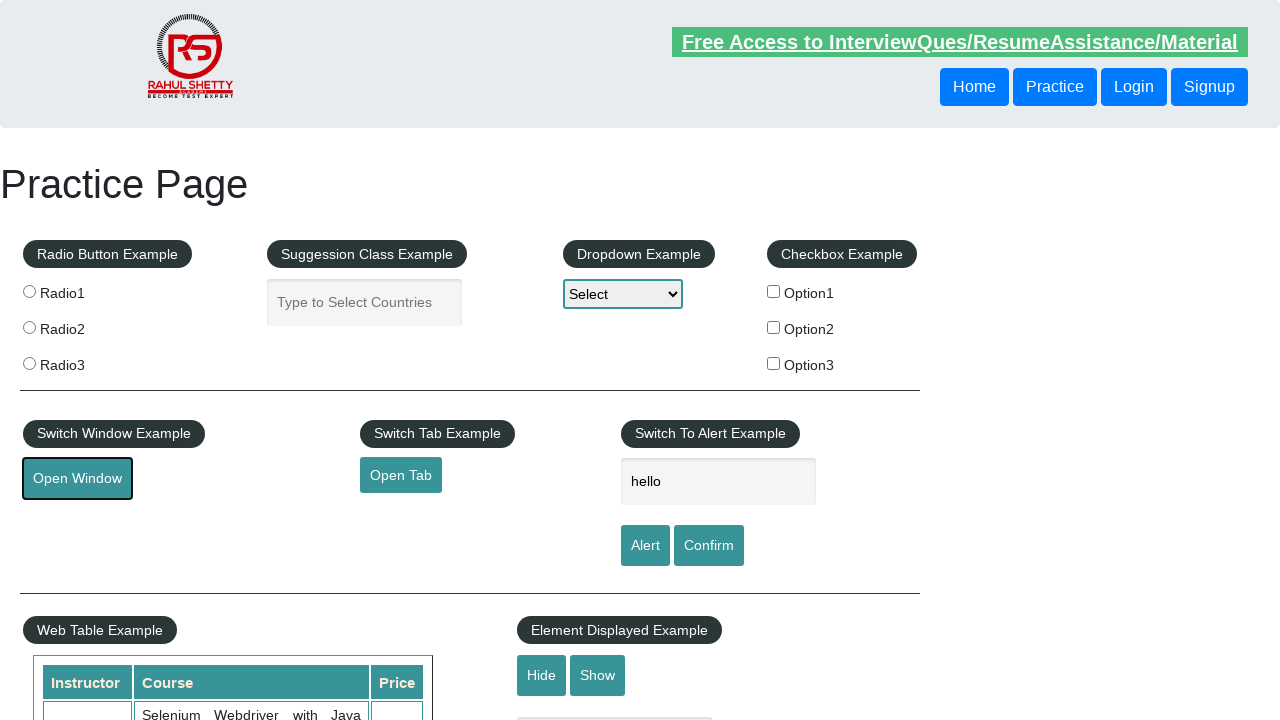

Hovered over mousehover element to reveal dropdown menu at (83, 361) on #mousehover
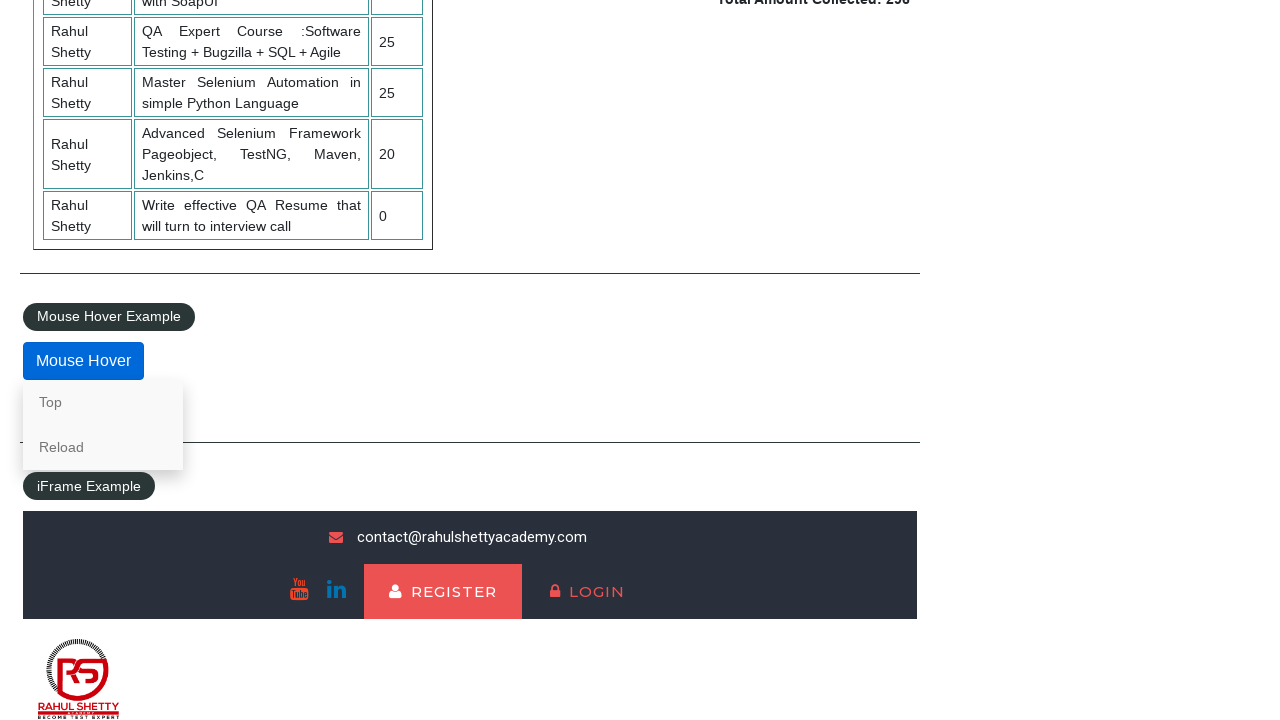

Clicked on 'Top' link in the dropdown submenu at (103, 402) on text=Top
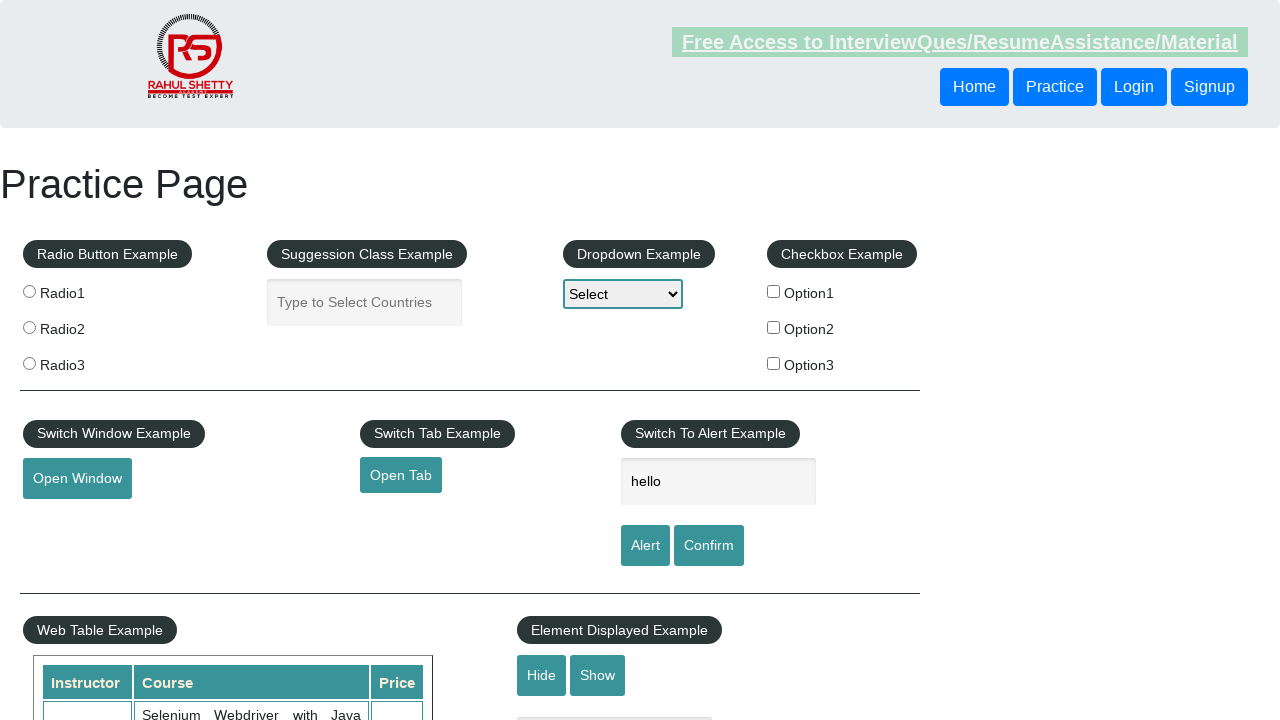

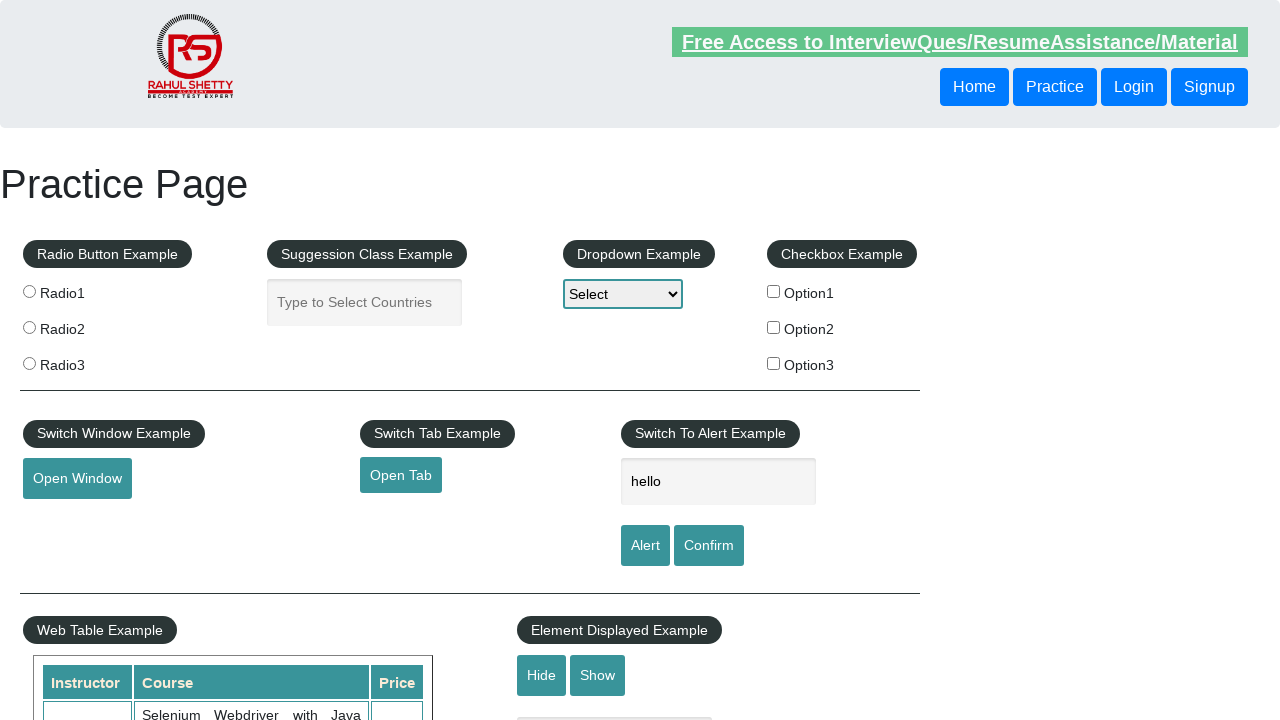